Visits a webpage and scrolls from top to bottom, simulating a user reading through the entire page content.

Starting URL: https://billwise-martini310.koyeb.app/auth/login

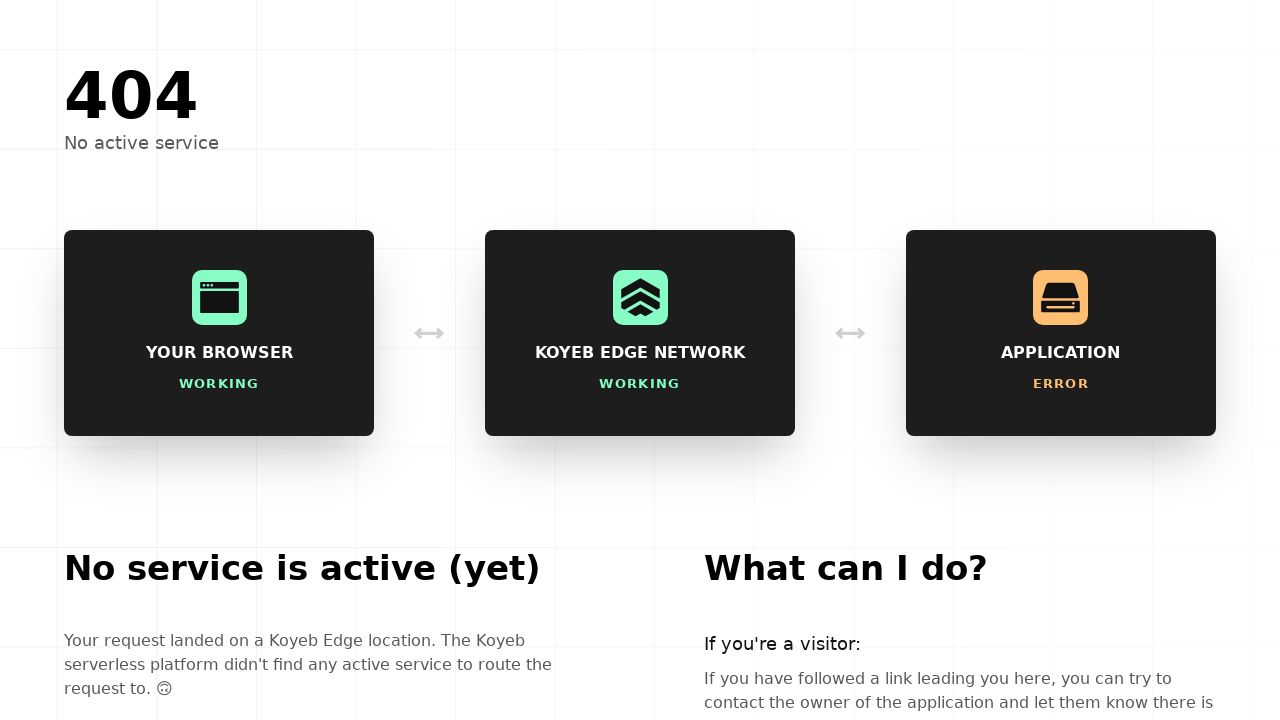

Waited for page to load (domcontentloaded)
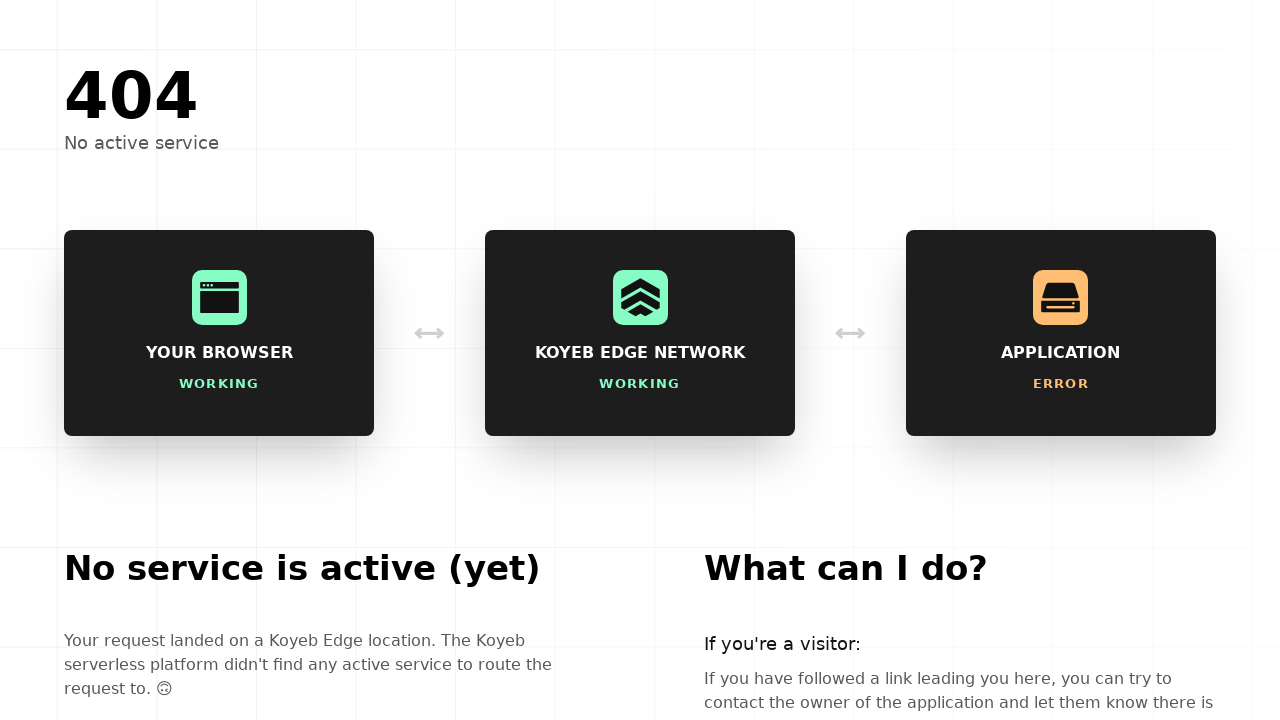

Retrieved page height: 1134px
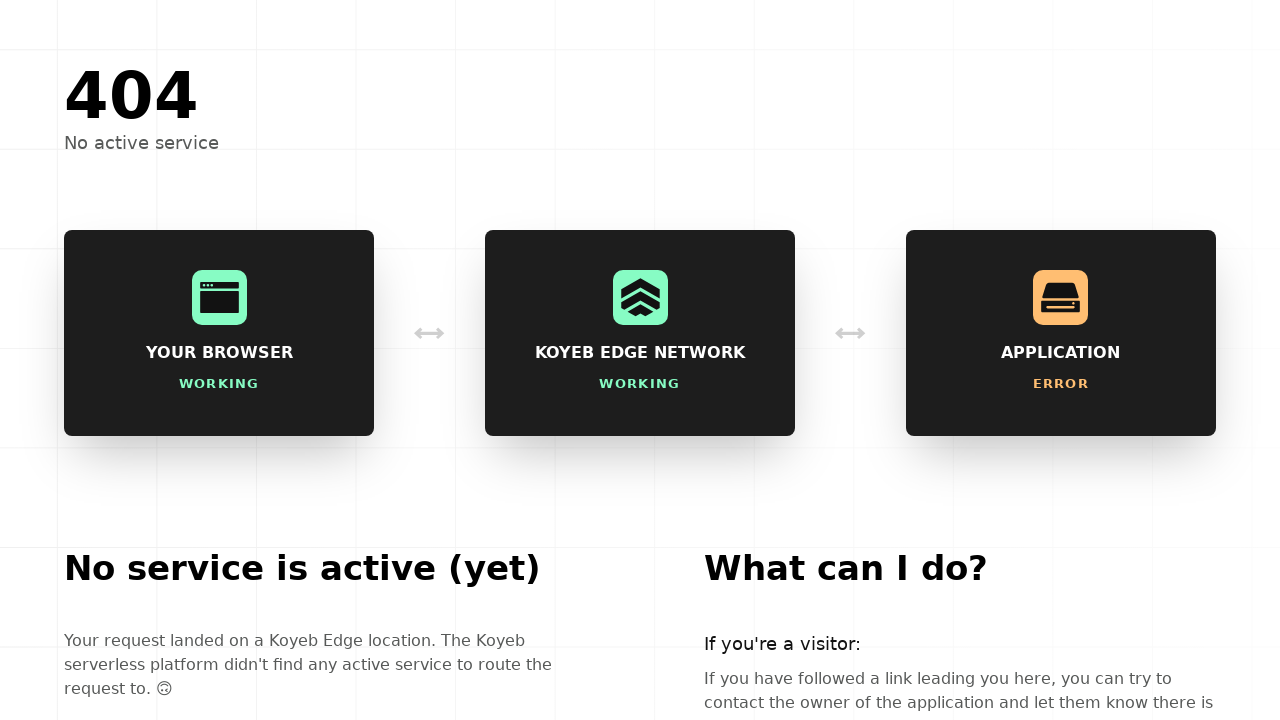

Scrolled to position 0px
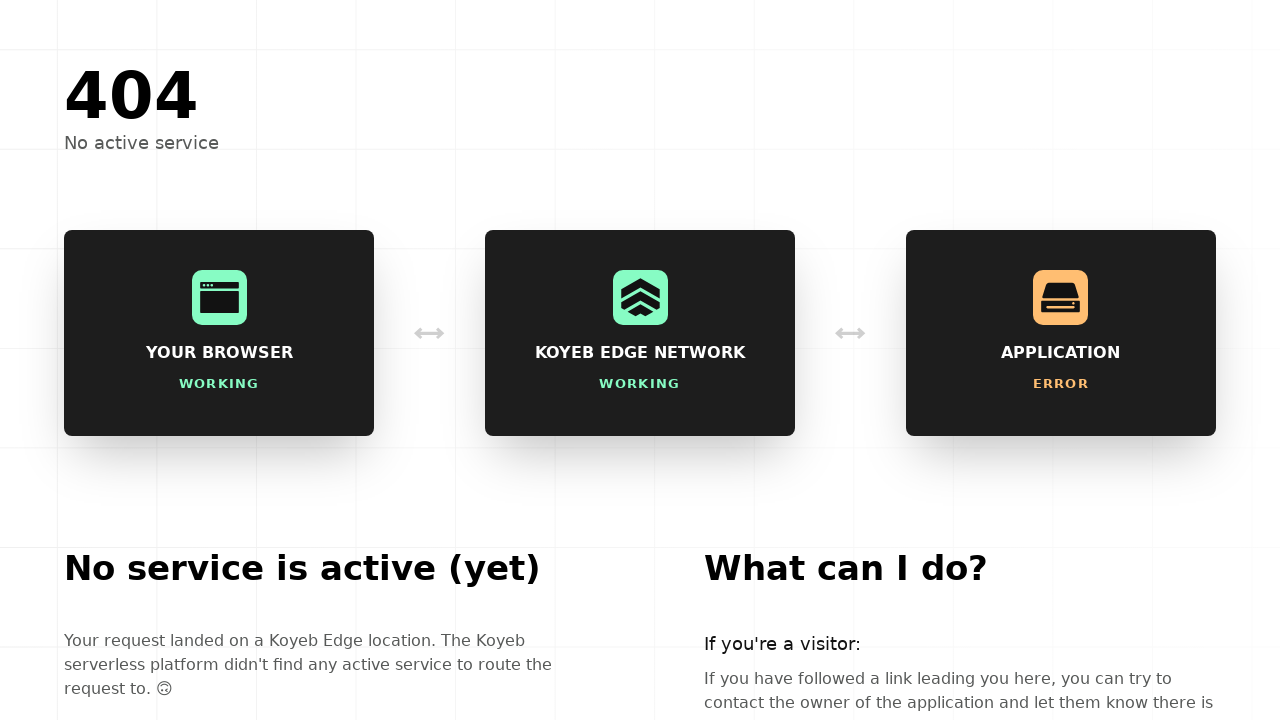

Waited 100ms before next scroll
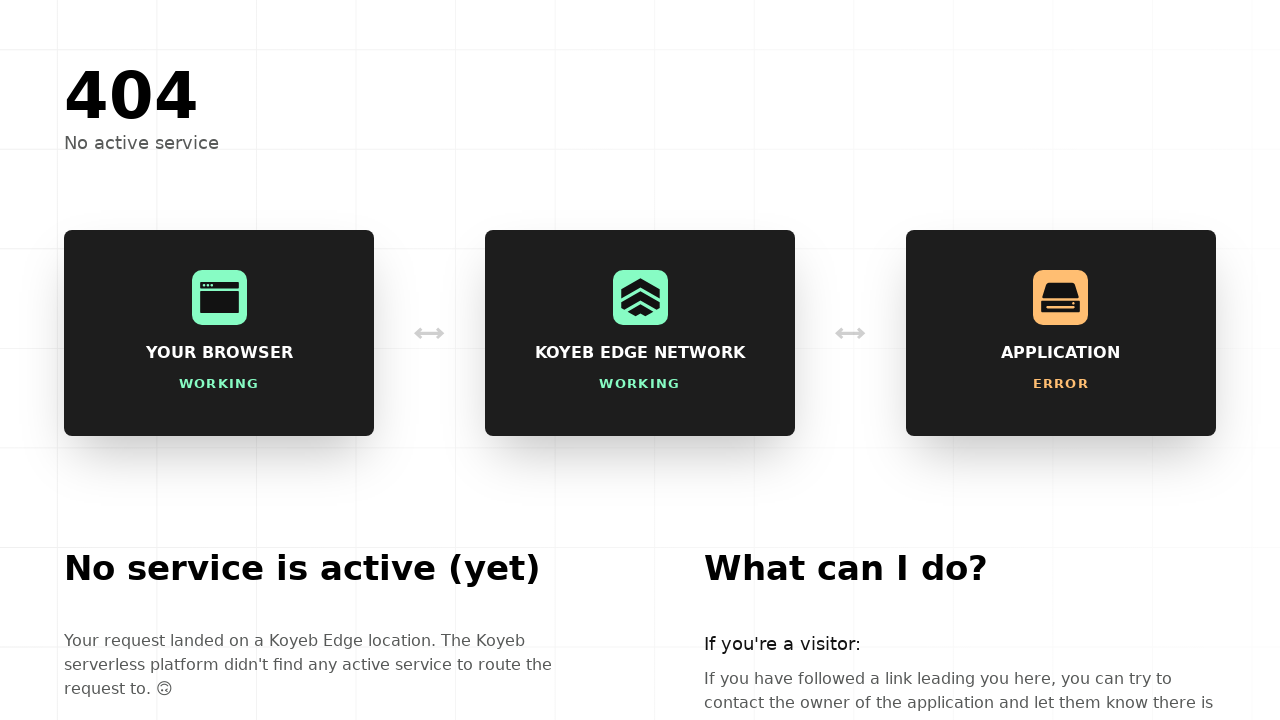

Scrolled to position 100px
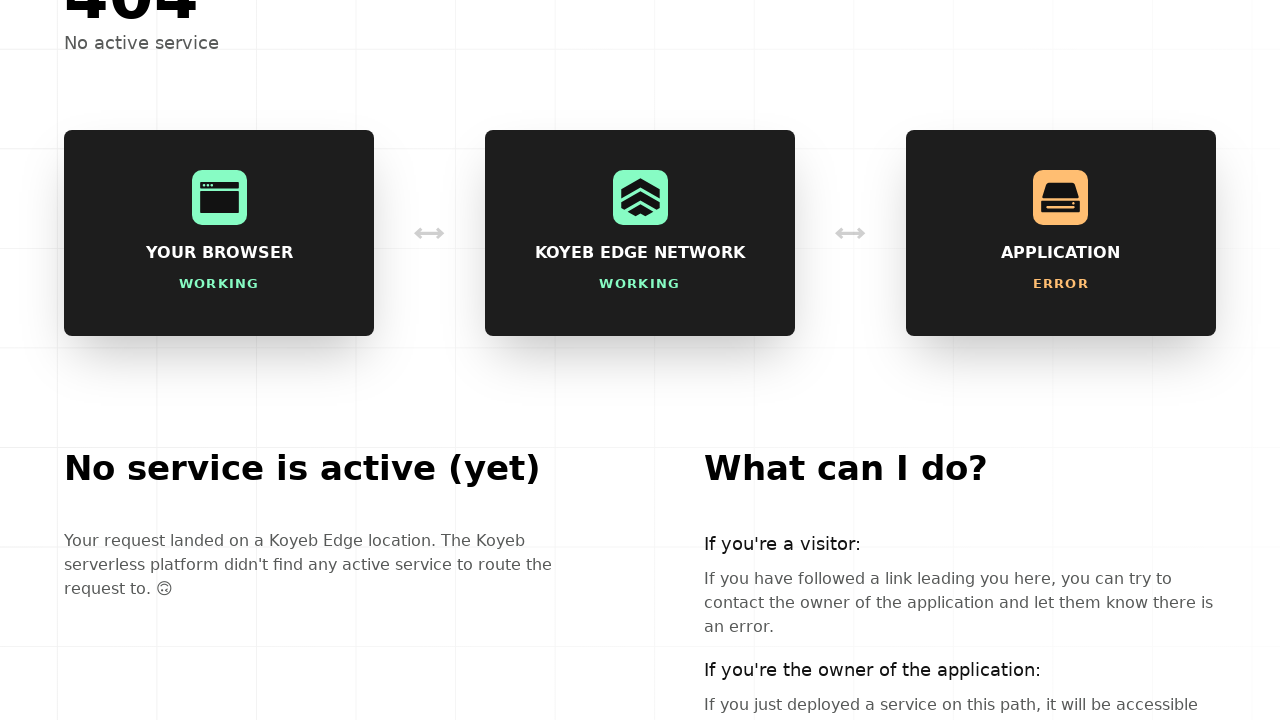

Waited 100ms before next scroll
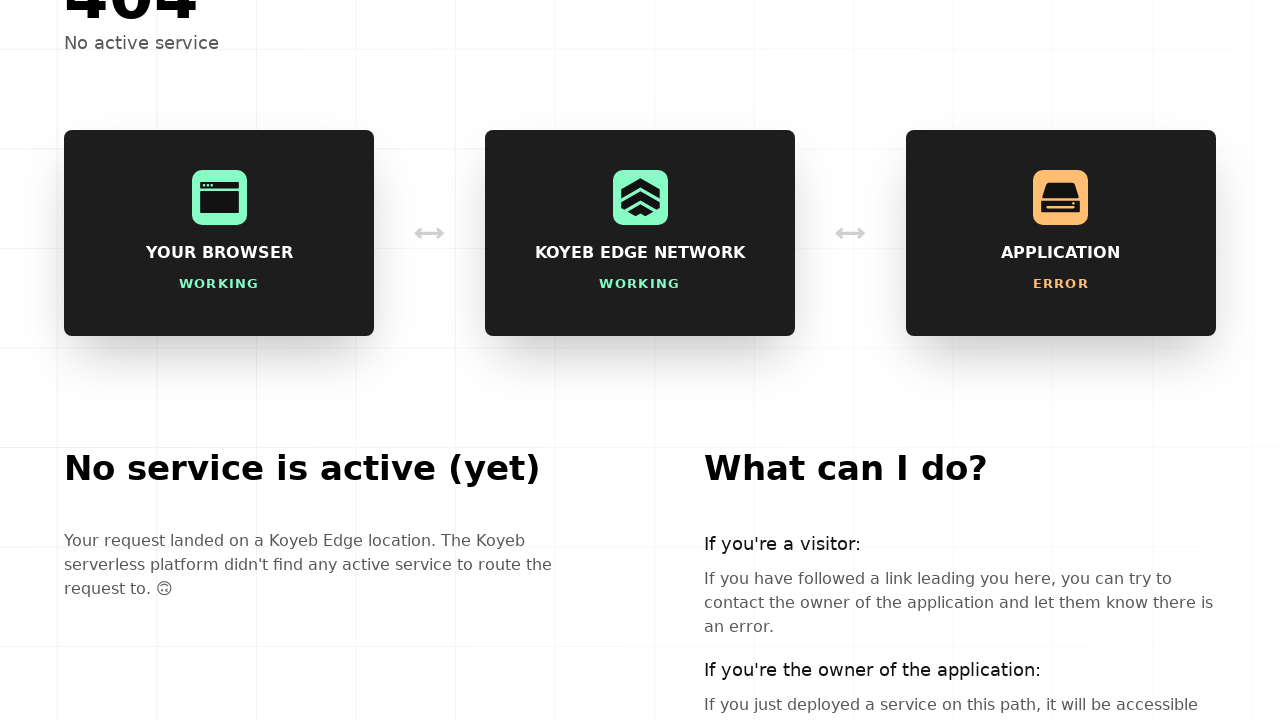

Scrolled to position 200px
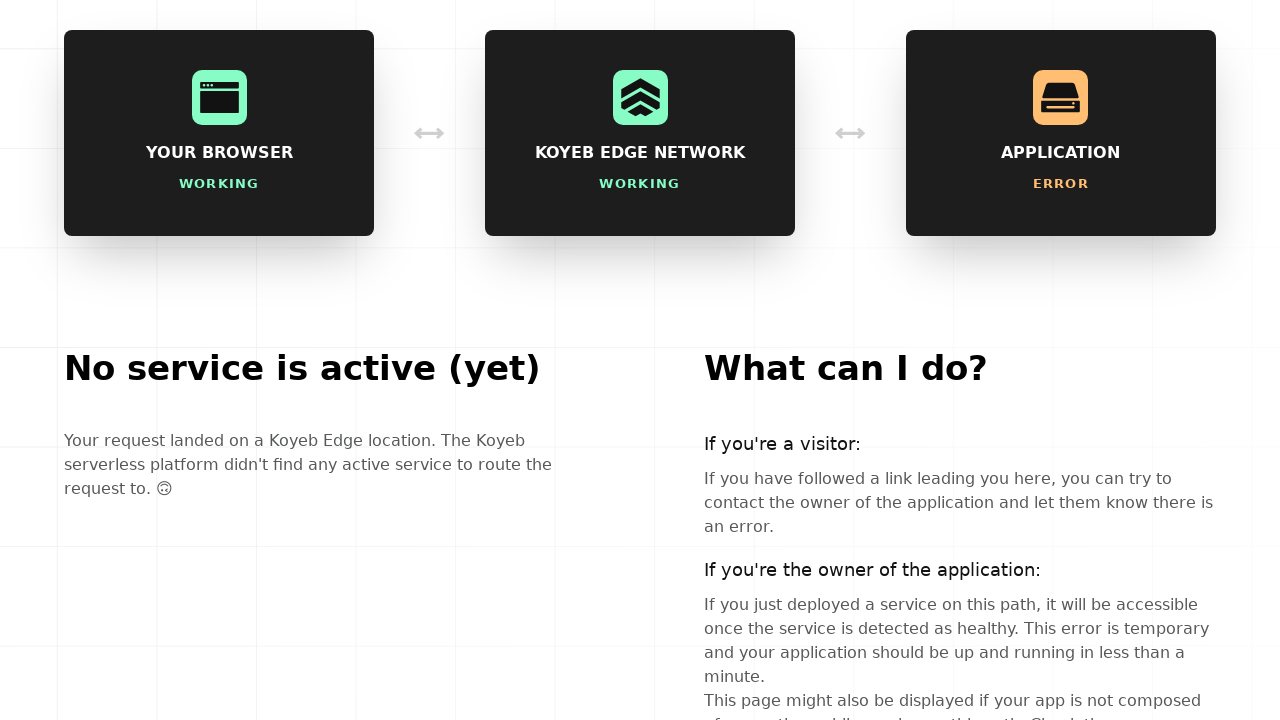

Waited 100ms before next scroll
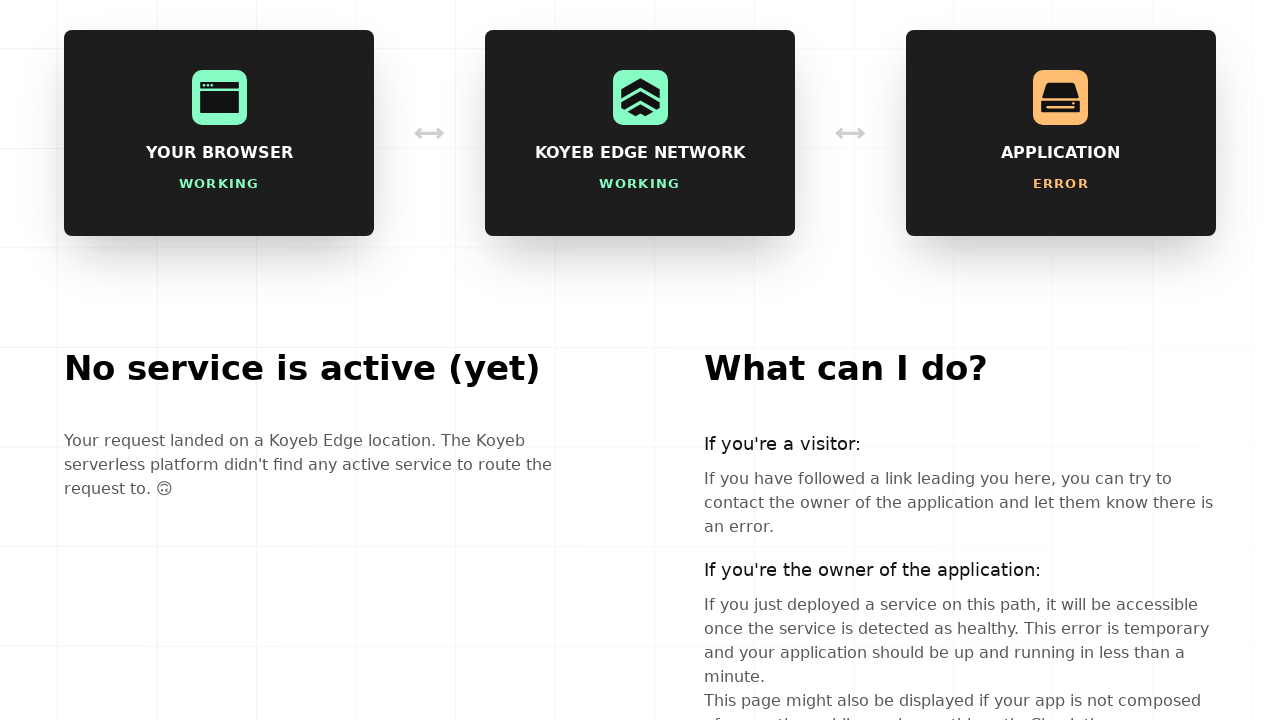

Scrolled to position 300px
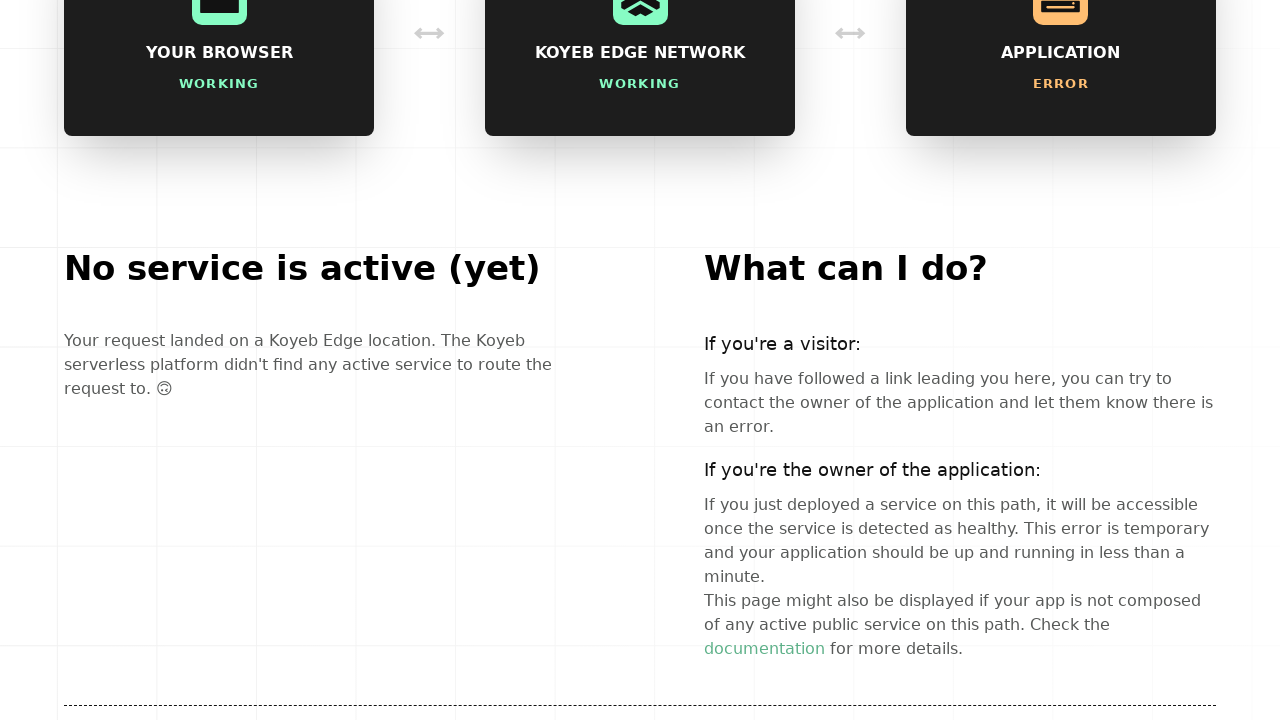

Waited 100ms before next scroll
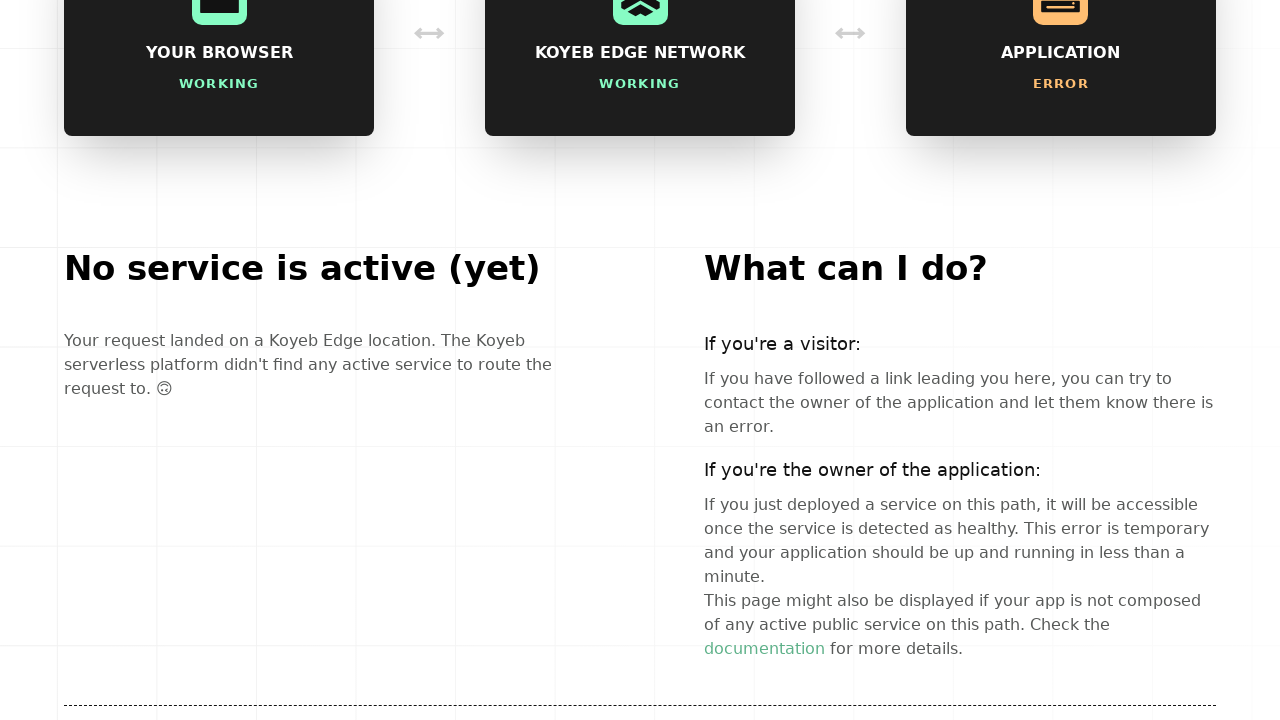

Scrolled to position 400px
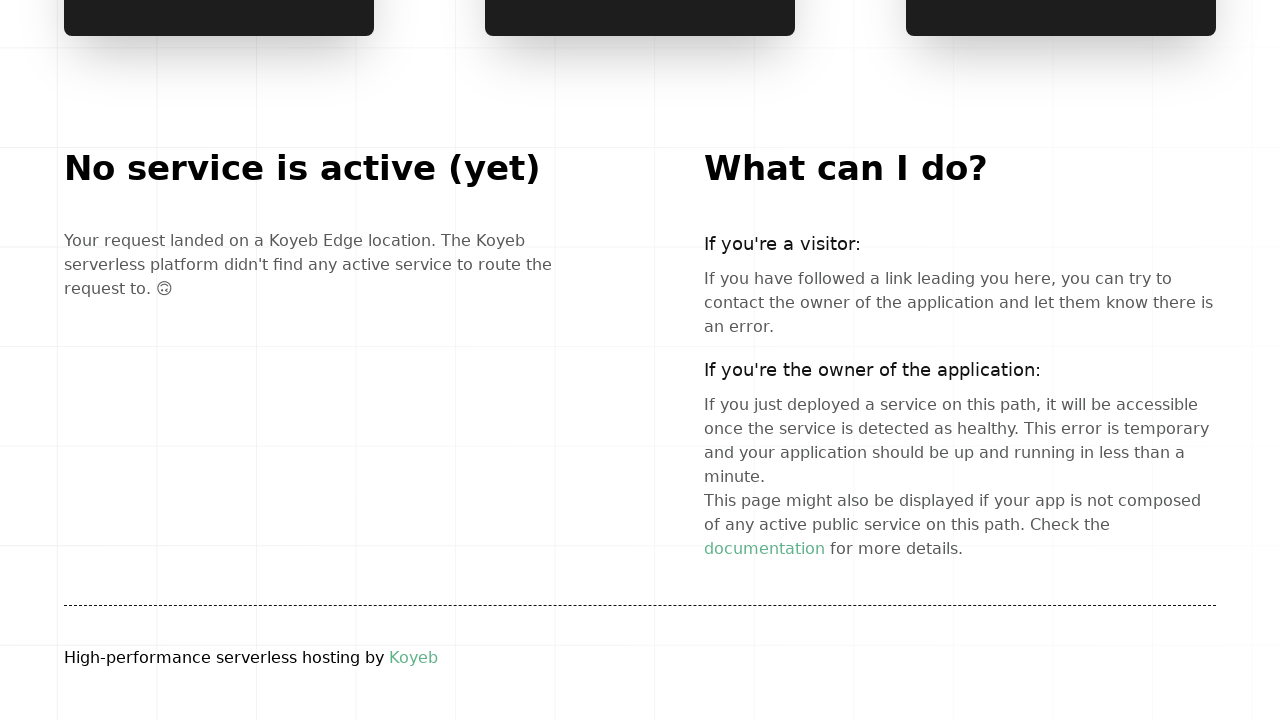

Waited 100ms before next scroll
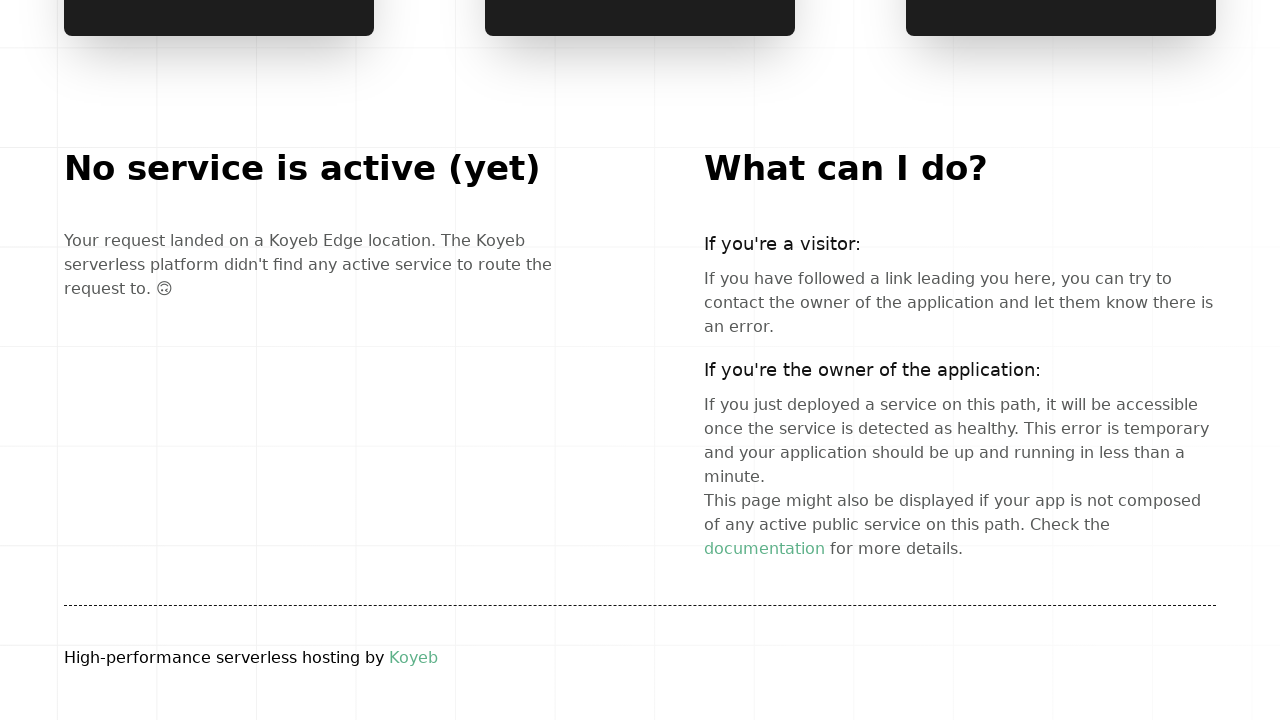

Scrolled to position 500px
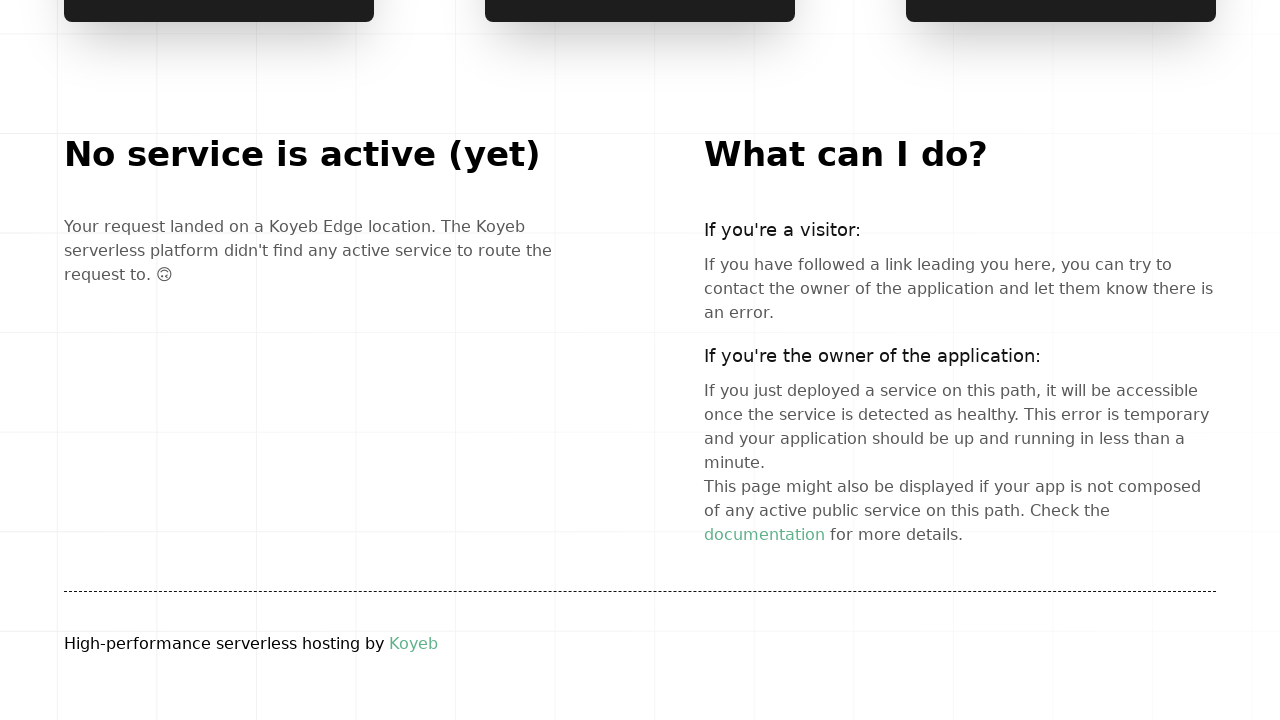

Waited 100ms before next scroll
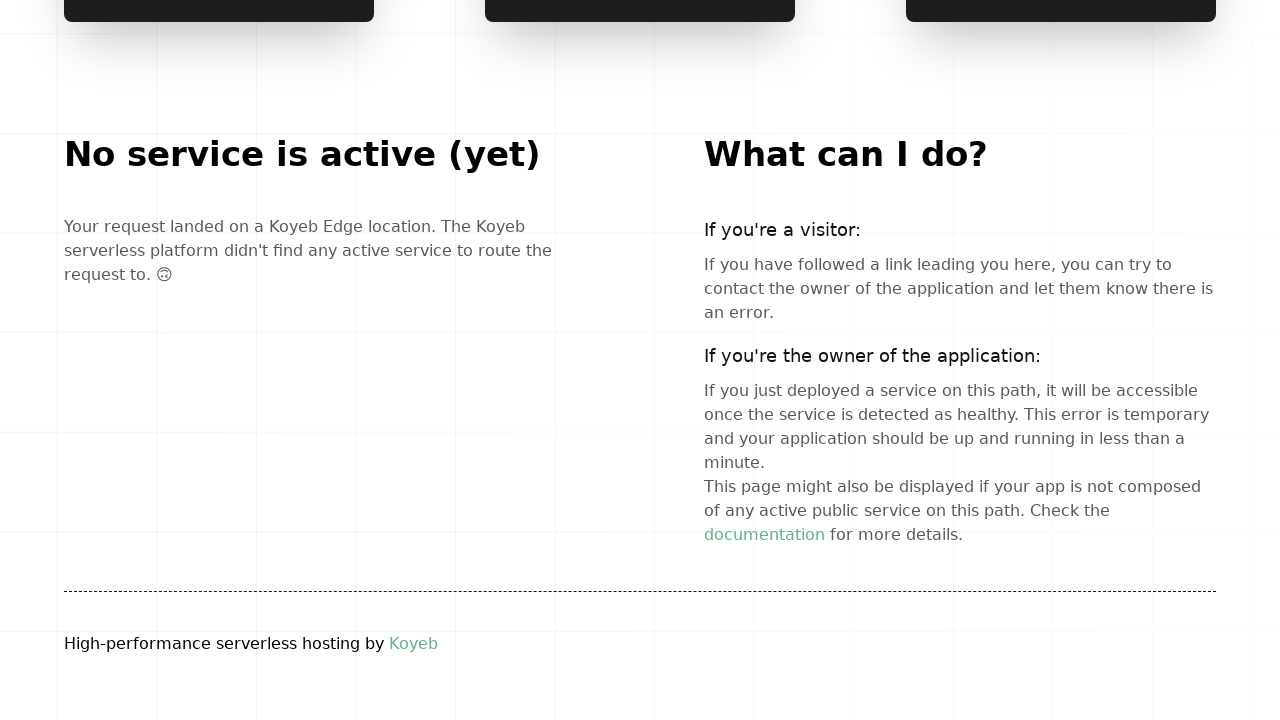

Scrolled to position 600px
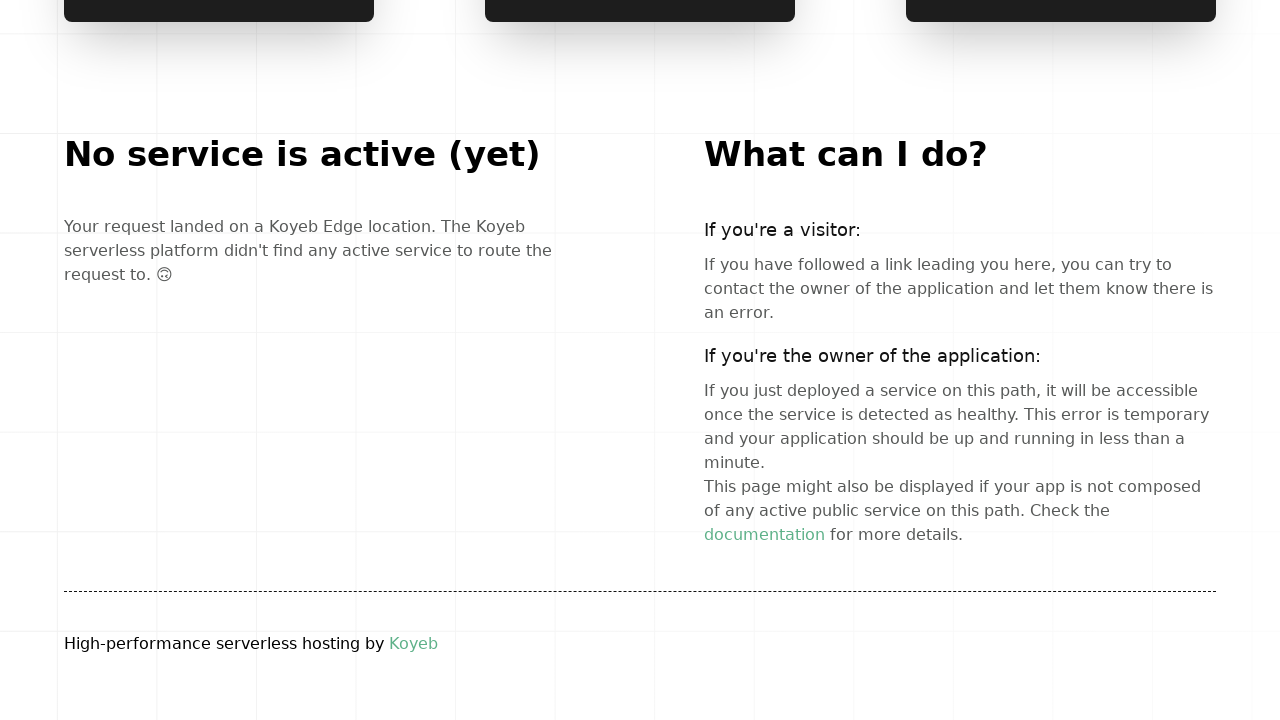

Waited 100ms before next scroll
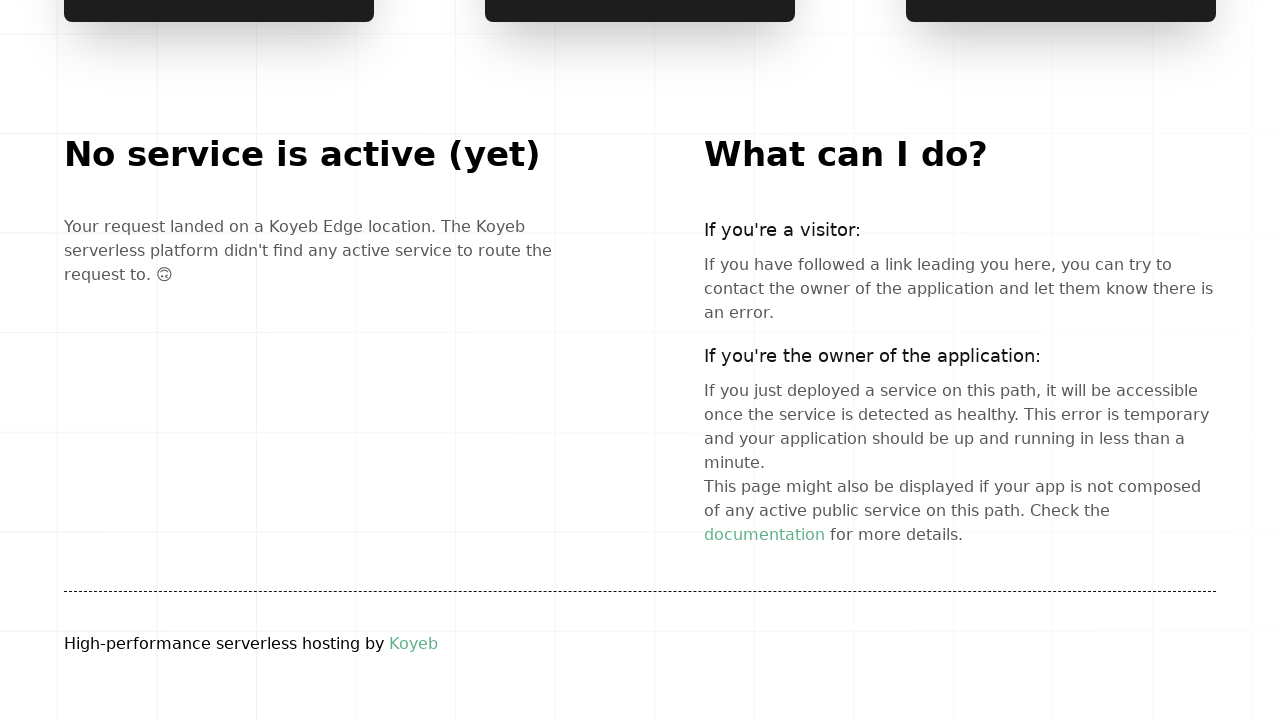

Scrolled to position 700px
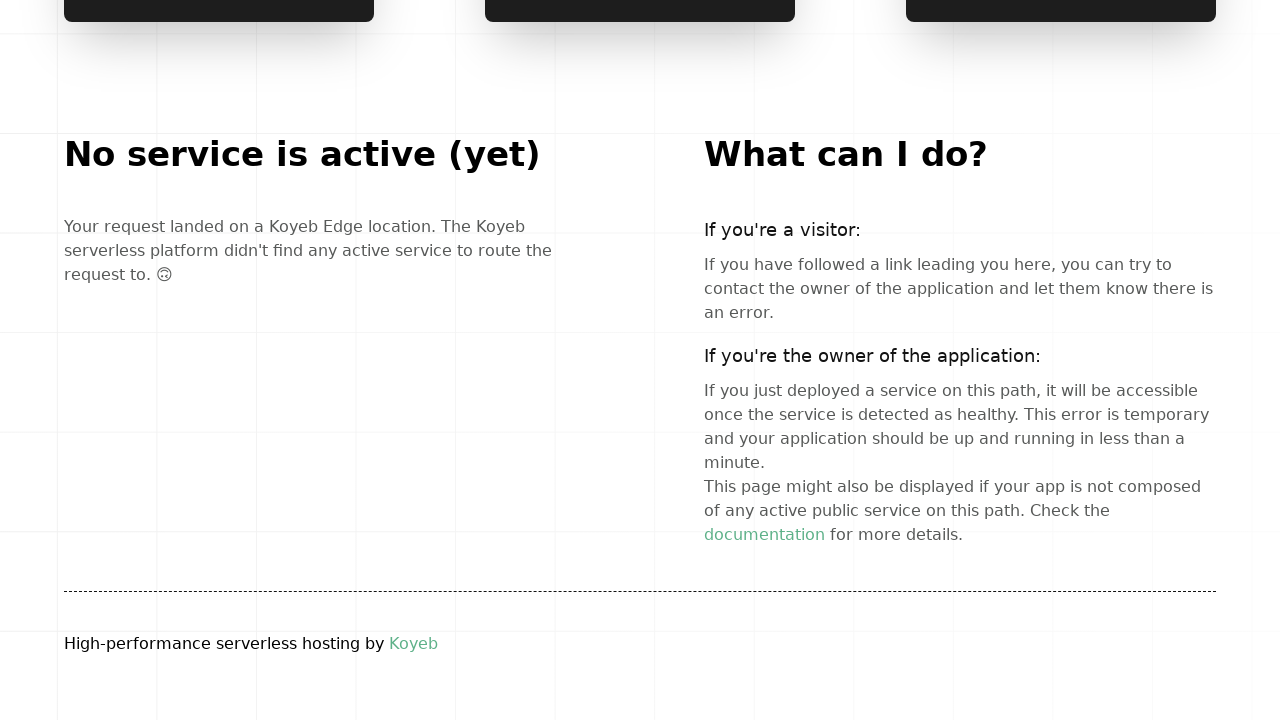

Waited 100ms before next scroll
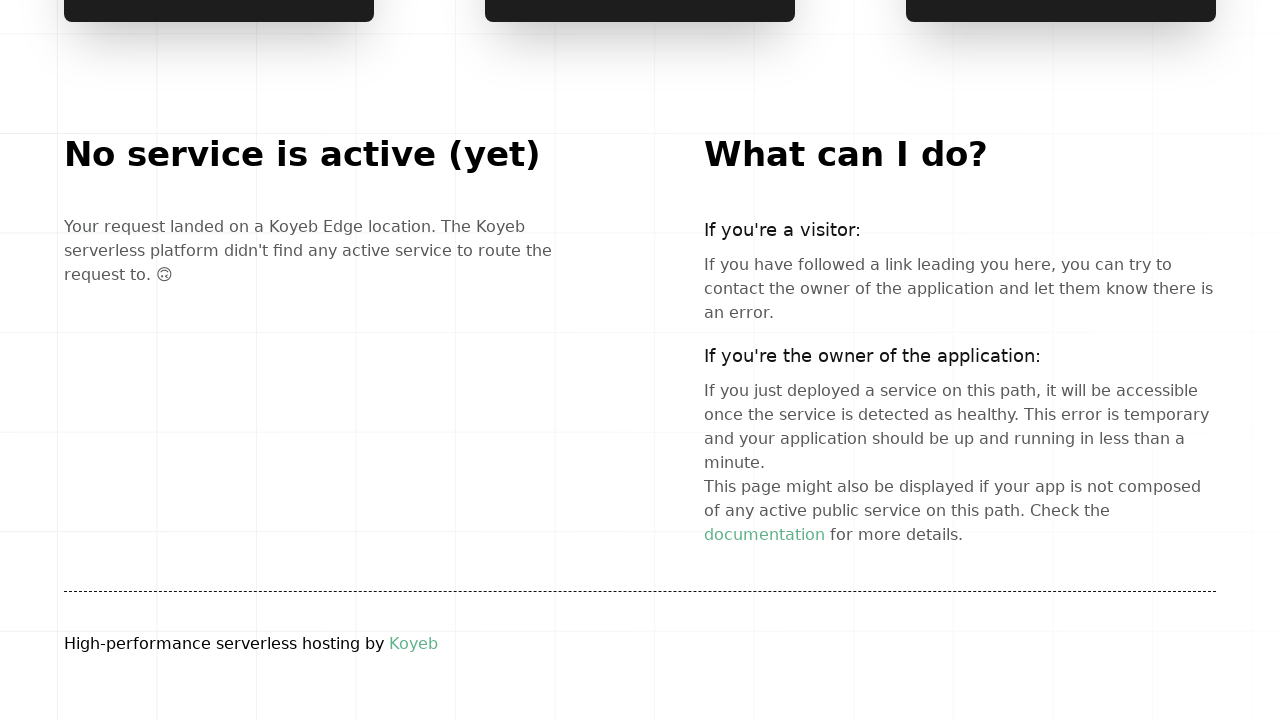

Scrolled to position 800px
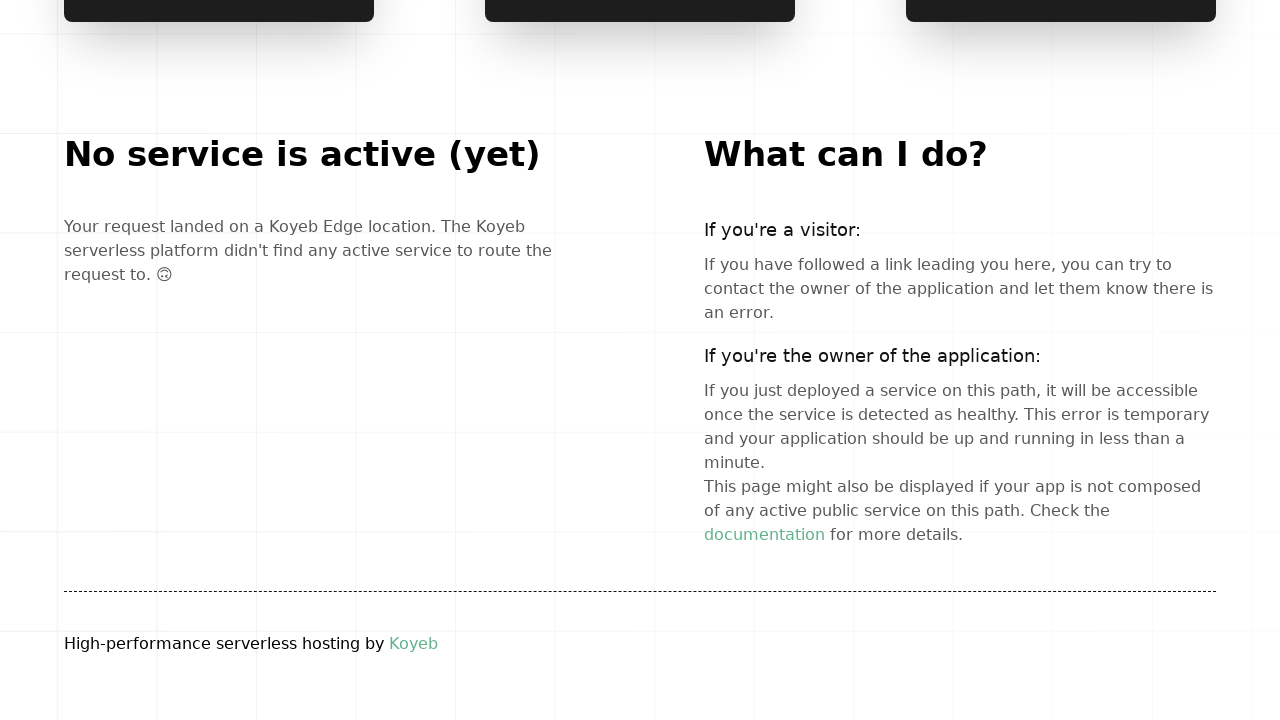

Waited 100ms before next scroll
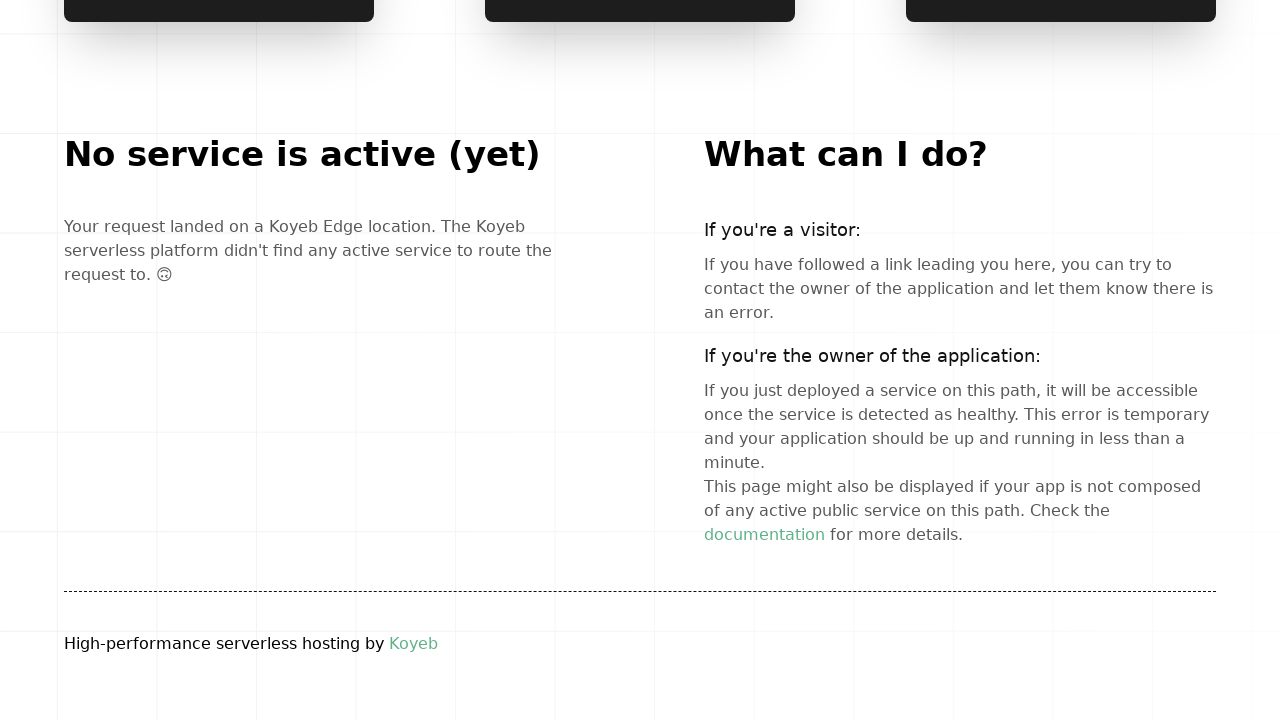

Scrolled to position 900px
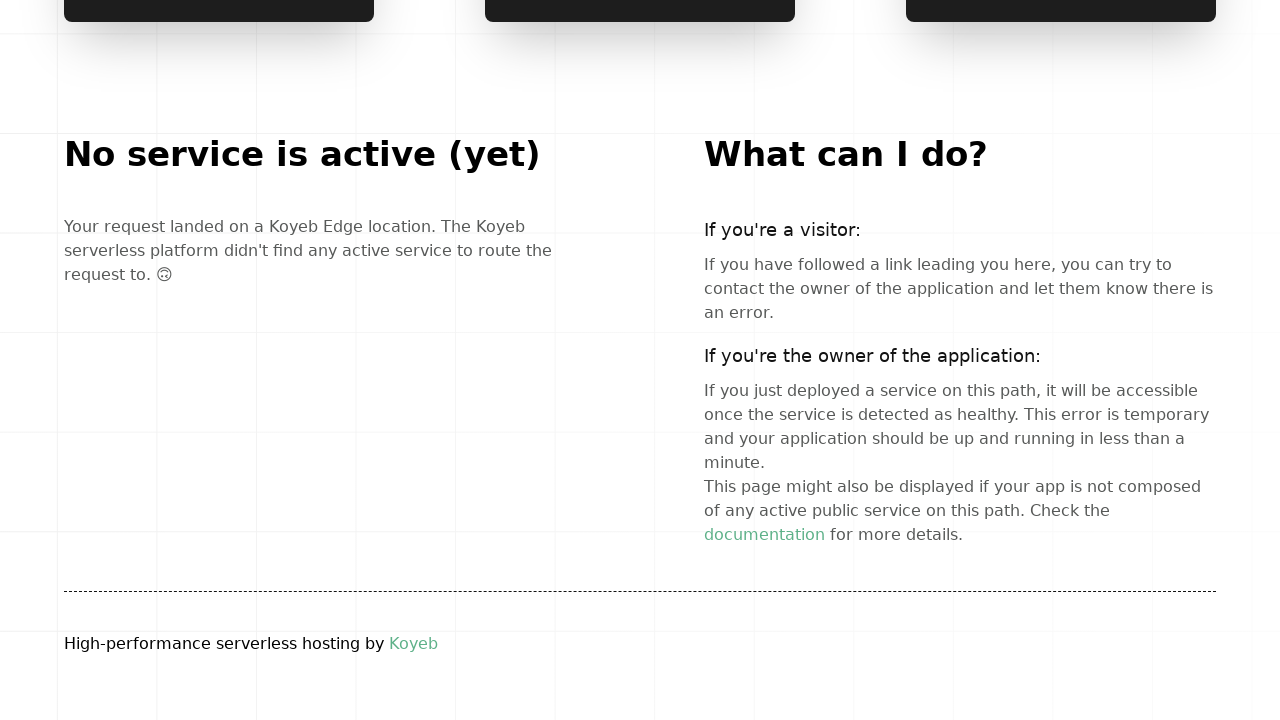

Waited 100ms before next scroll
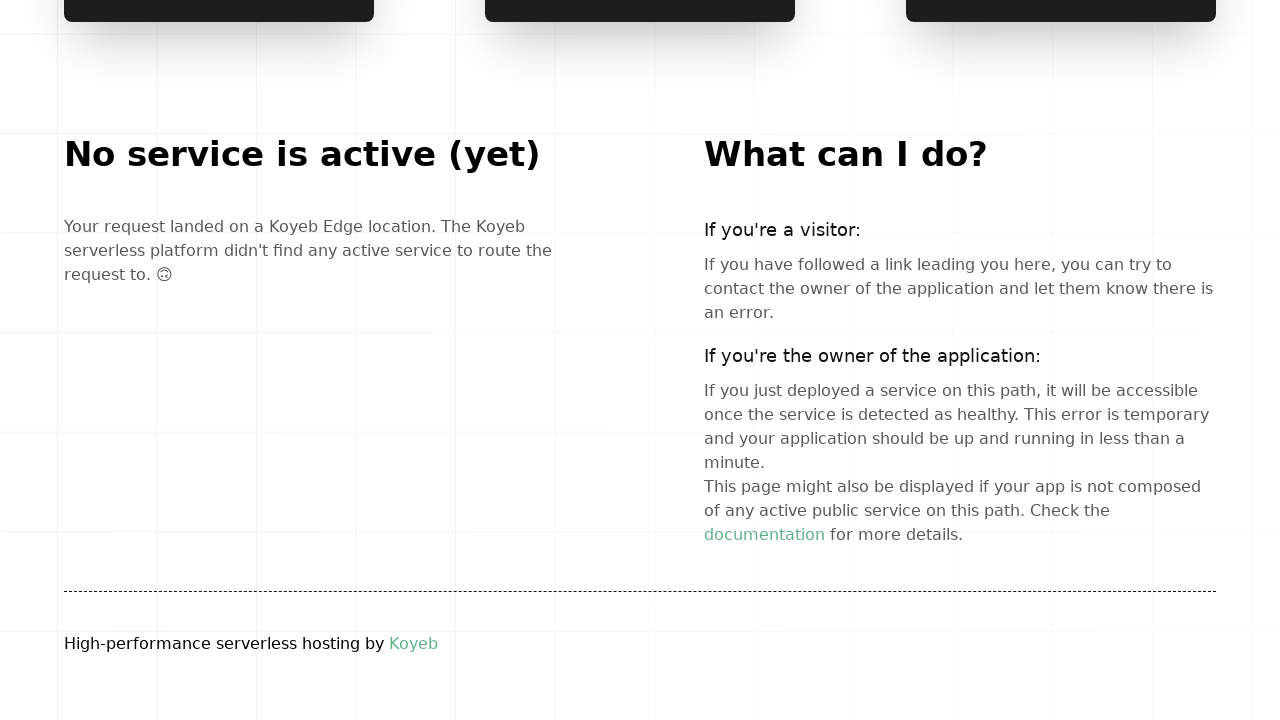

Scrolled to position 1000px
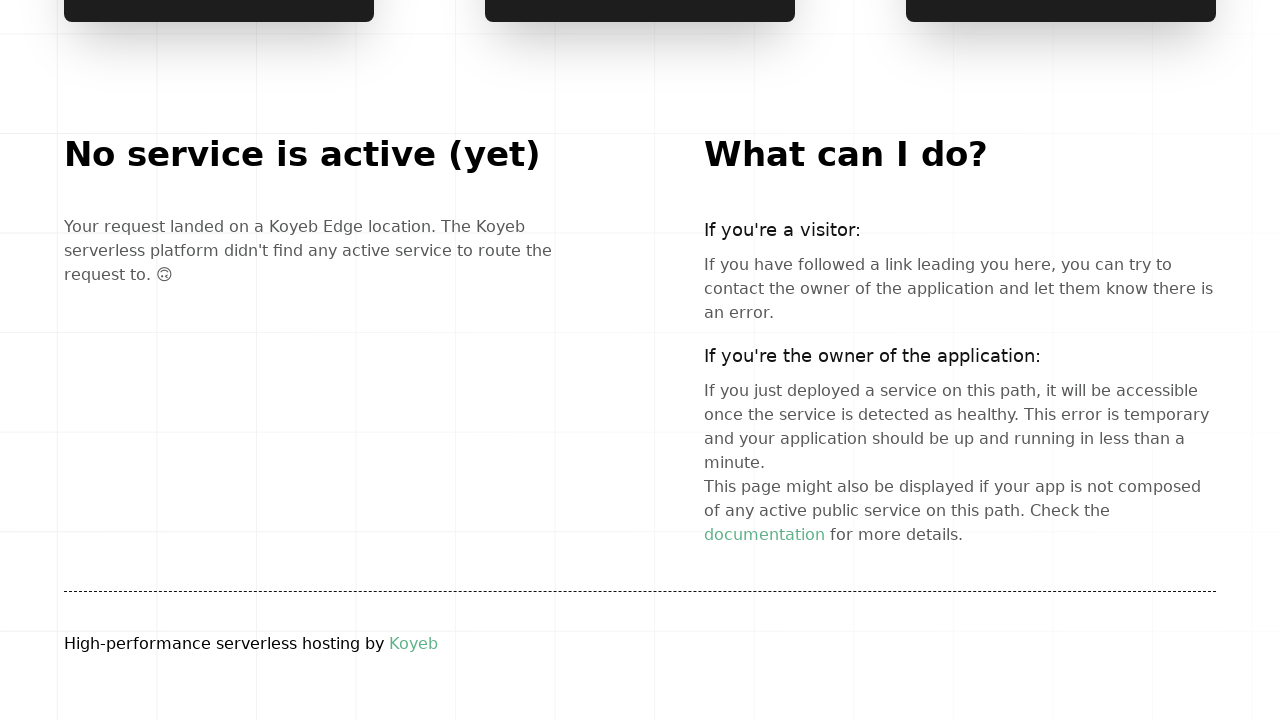

Waited 100ms before next scroll
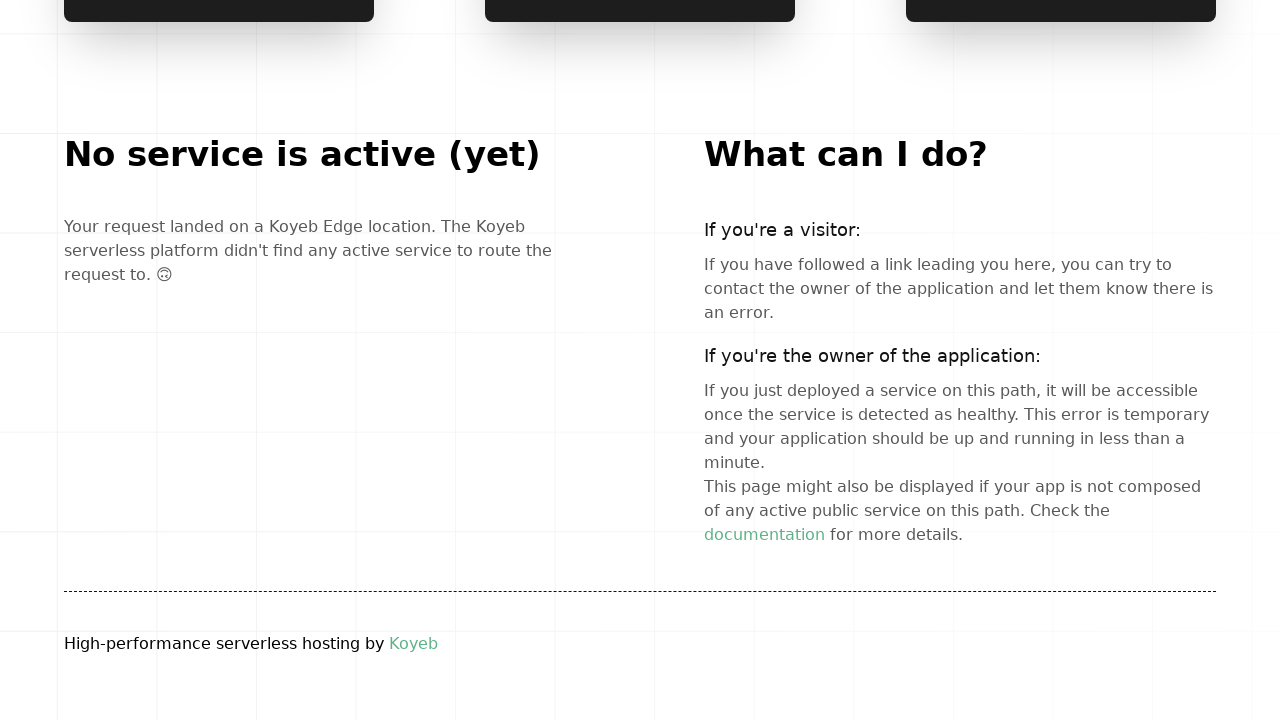

Scrolled to position 1100px
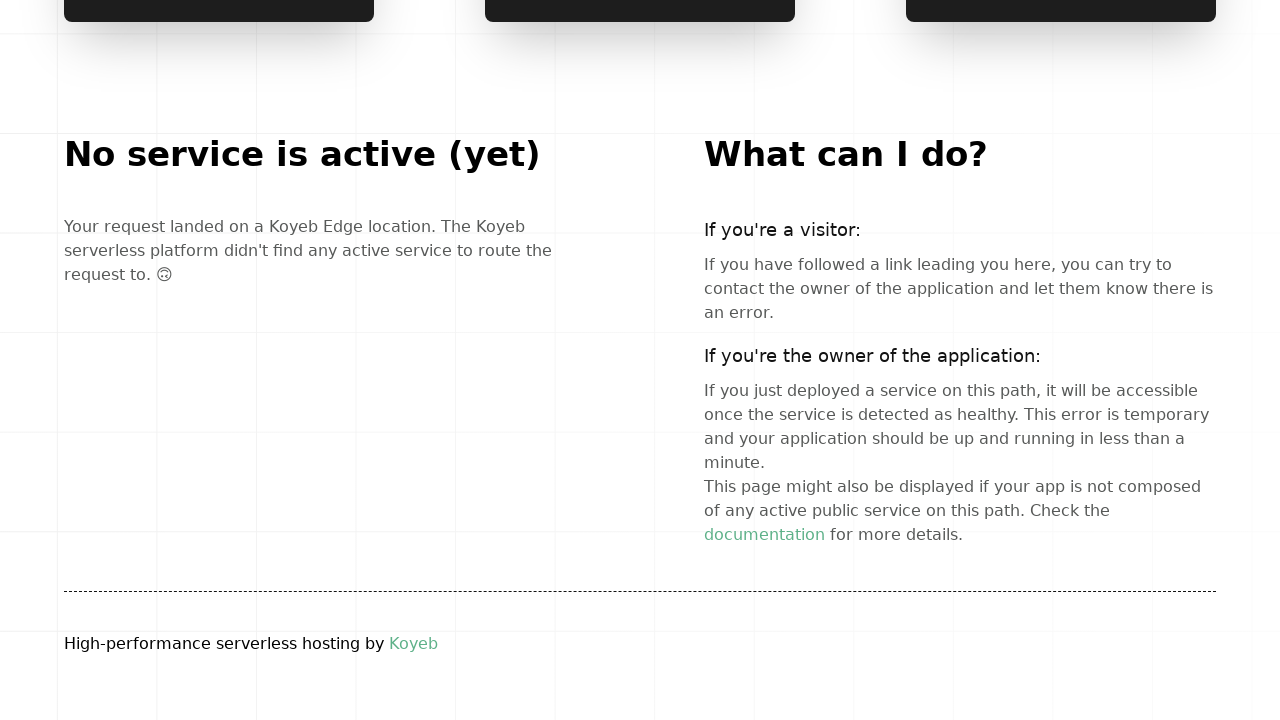

Waited 100ms before next scroll
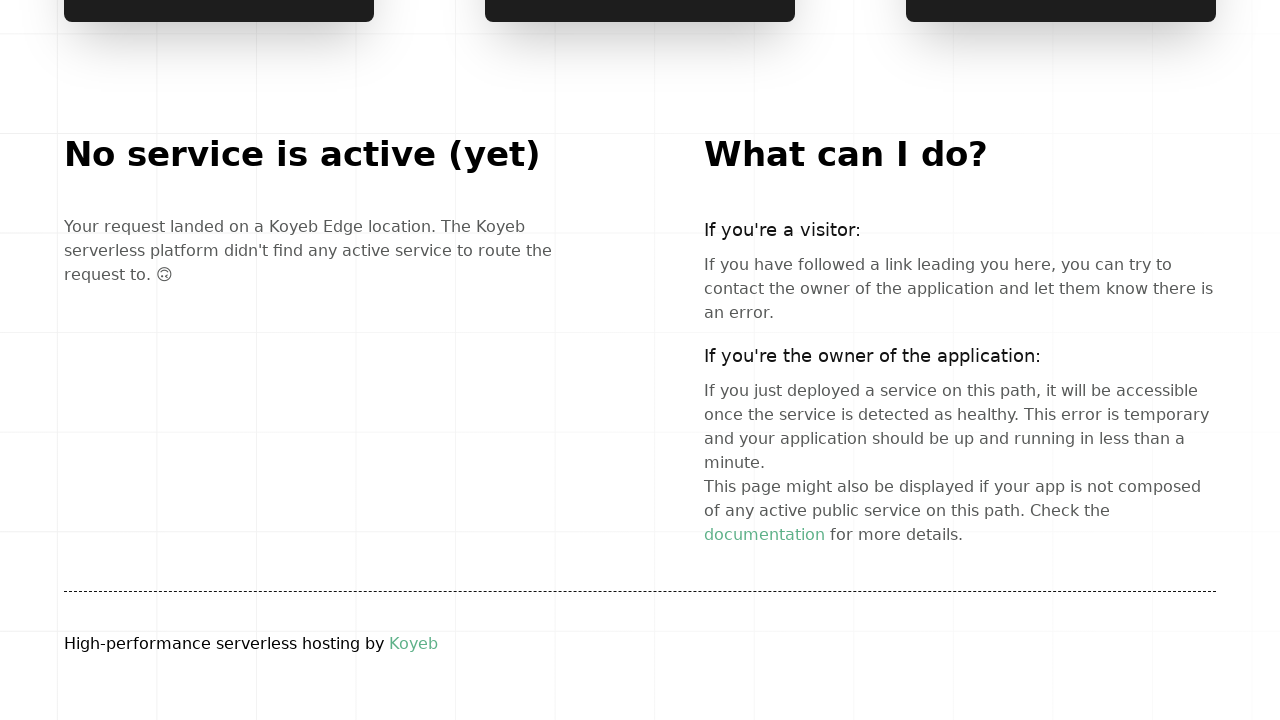

Scrolled to the very bottom of the page
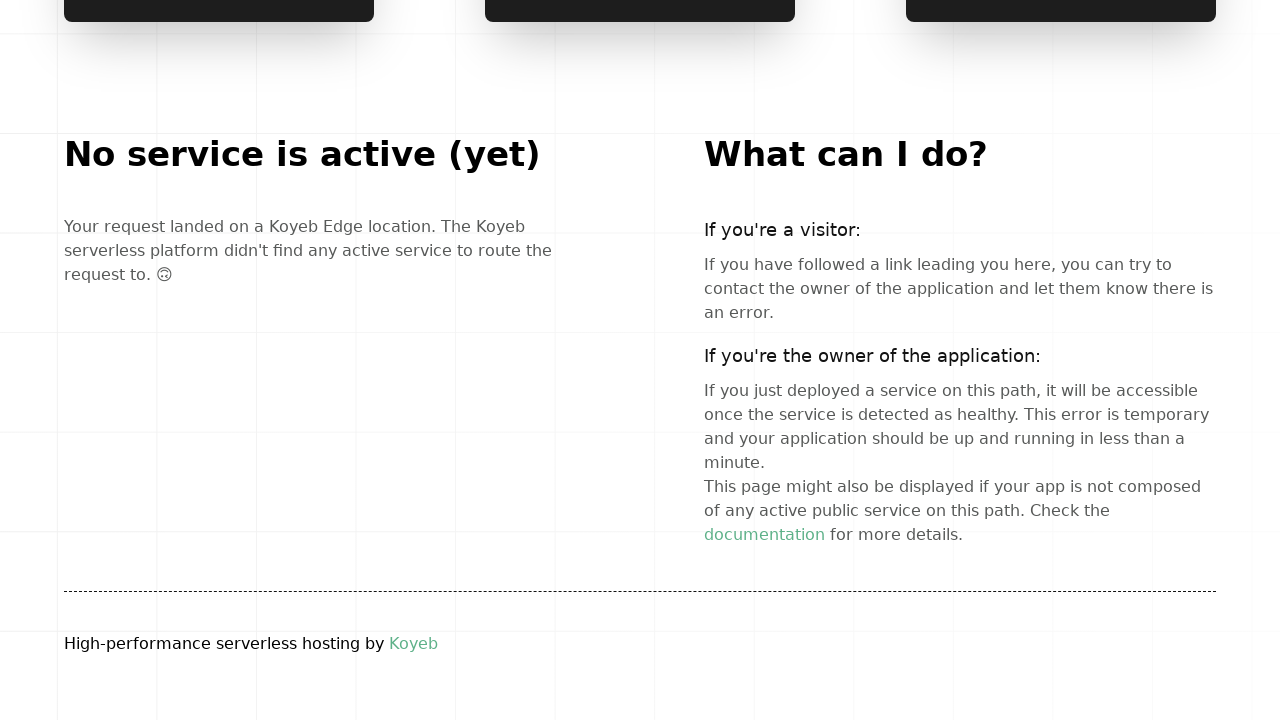

Waited 500ms at bottom to verify page load complete
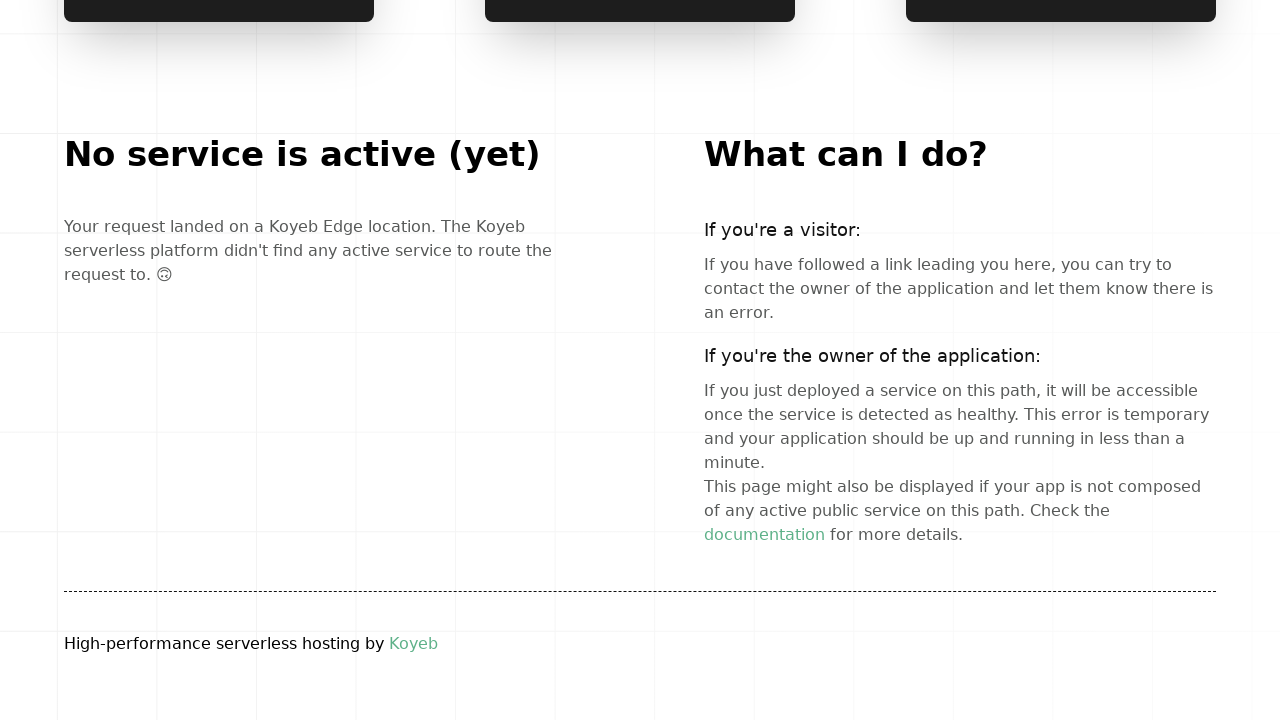

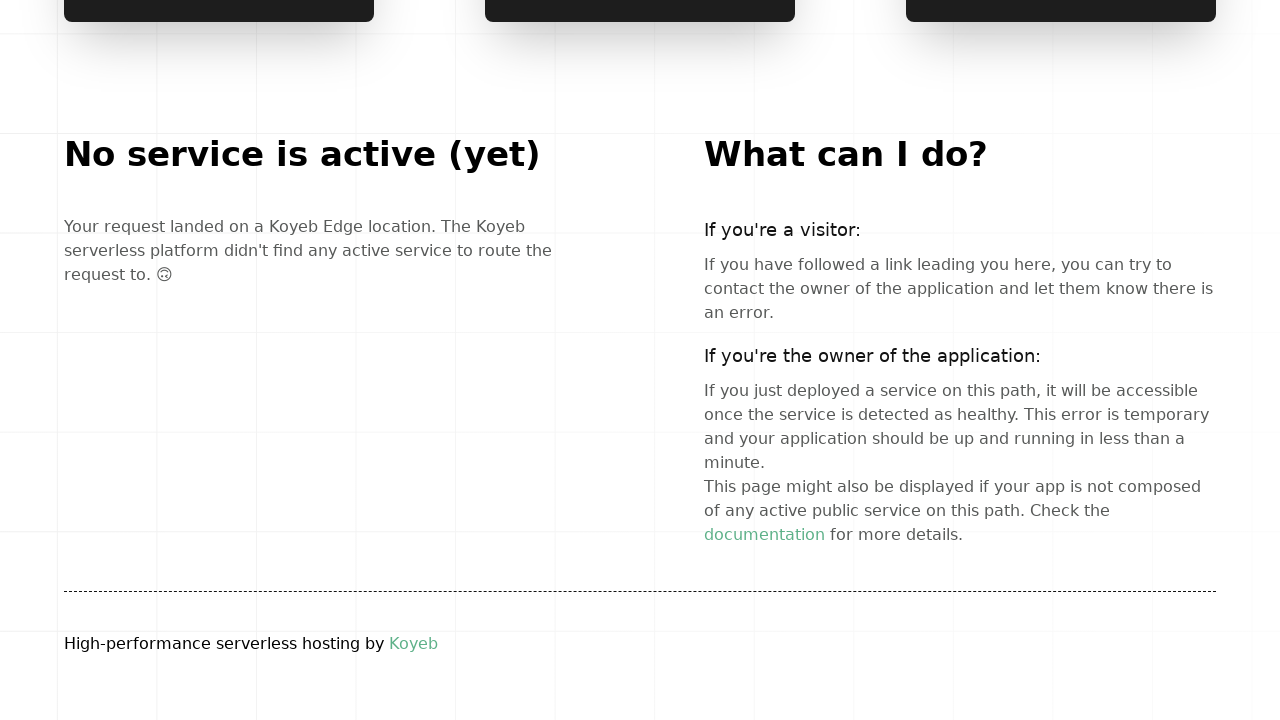